Tests waiting for XHR messages to complete and show zero count

Starting URL: https://testpages.eviltester.com/styled/sync/xhttp-messages.html

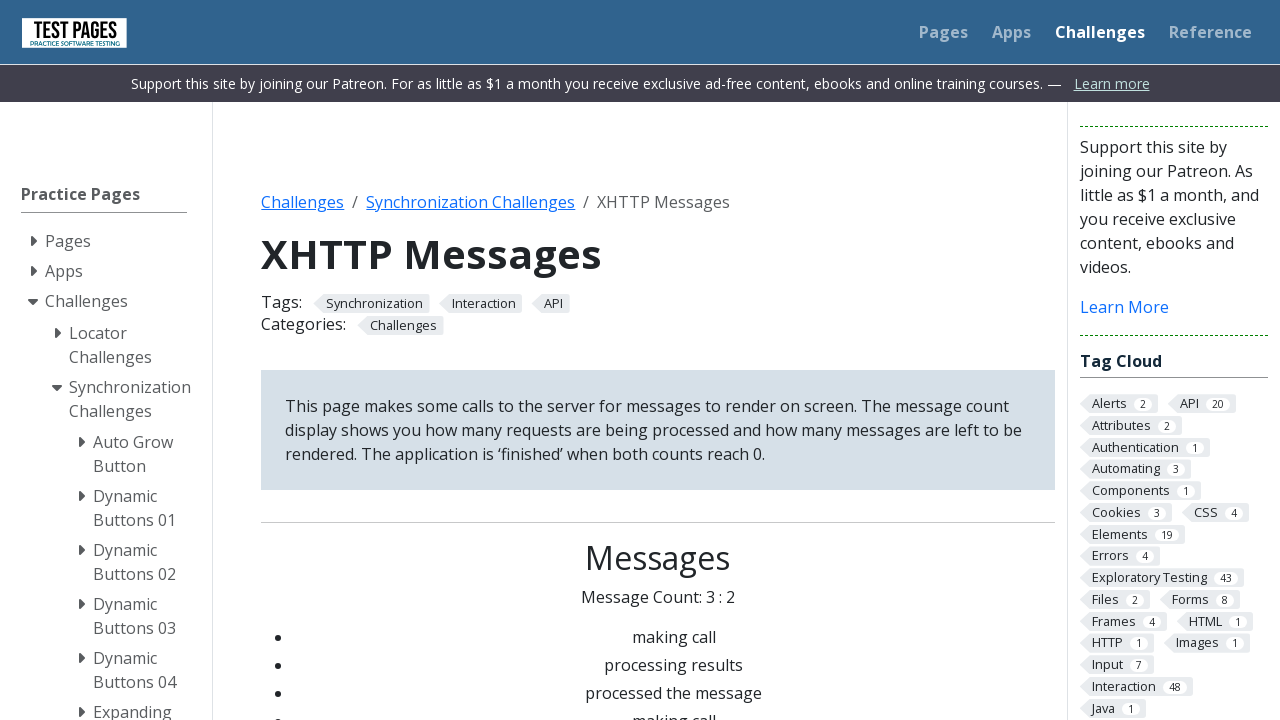

Navigated to XHTTPMessages test page
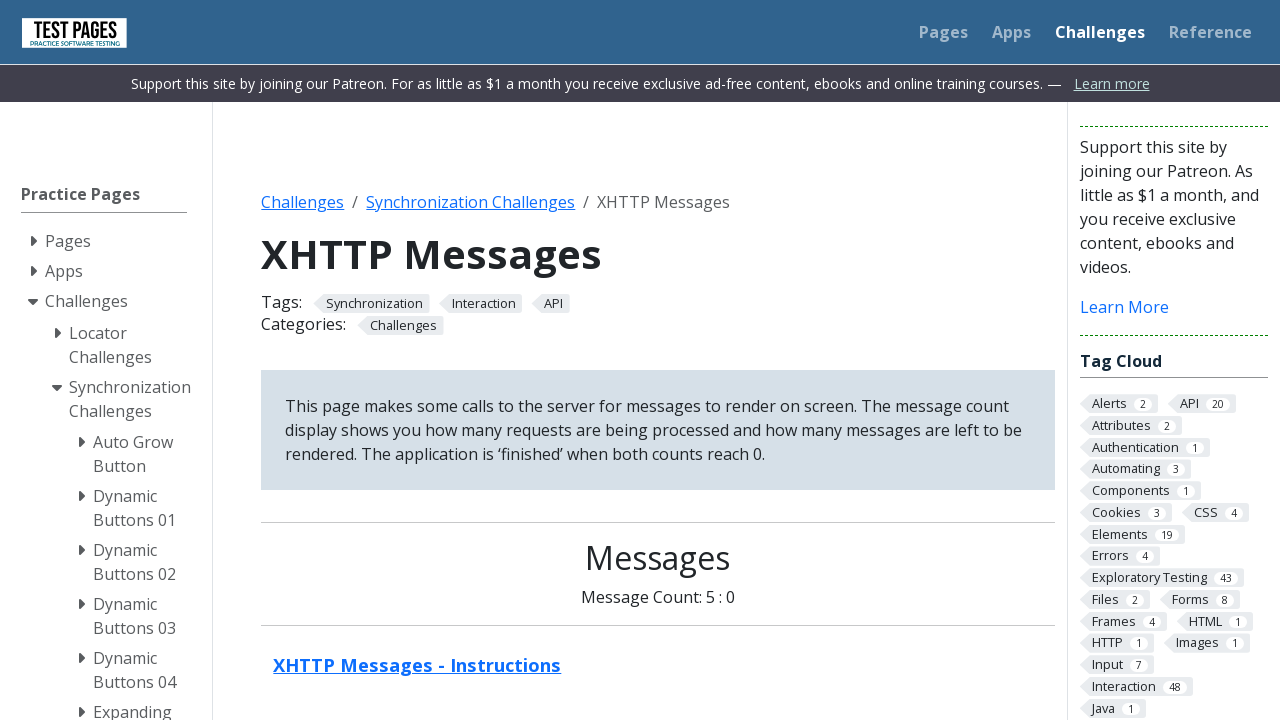

XHR messages completed - message count shows 0 : 0
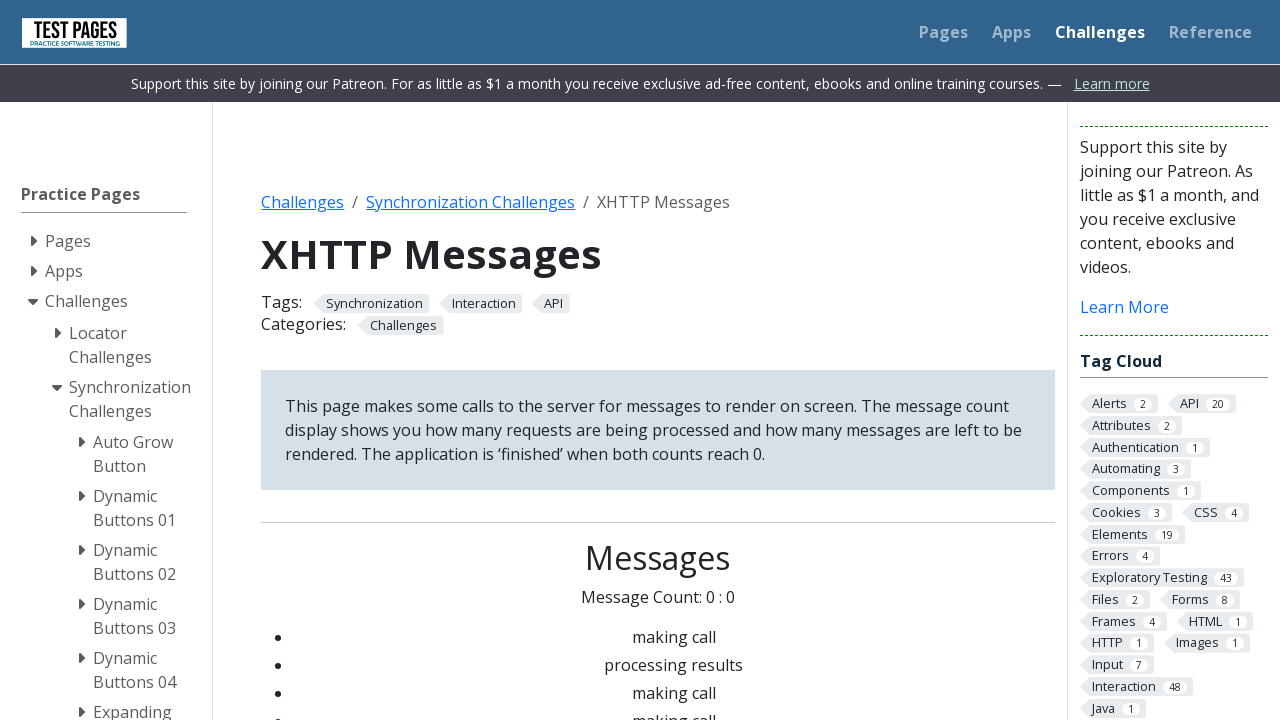

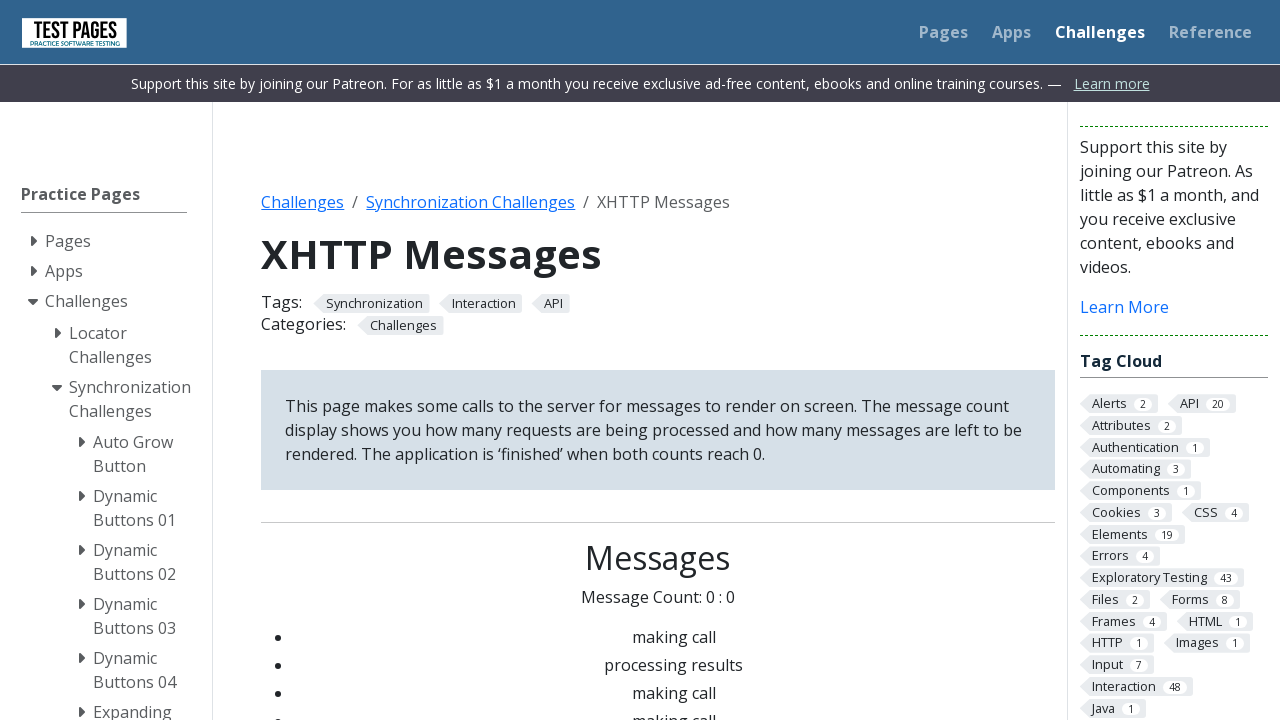